Tests mouse hover functionality on a menu item

Starting URL: https://www.globalsqa.com/demo-site/draganddrop/#Accepted%20Elements

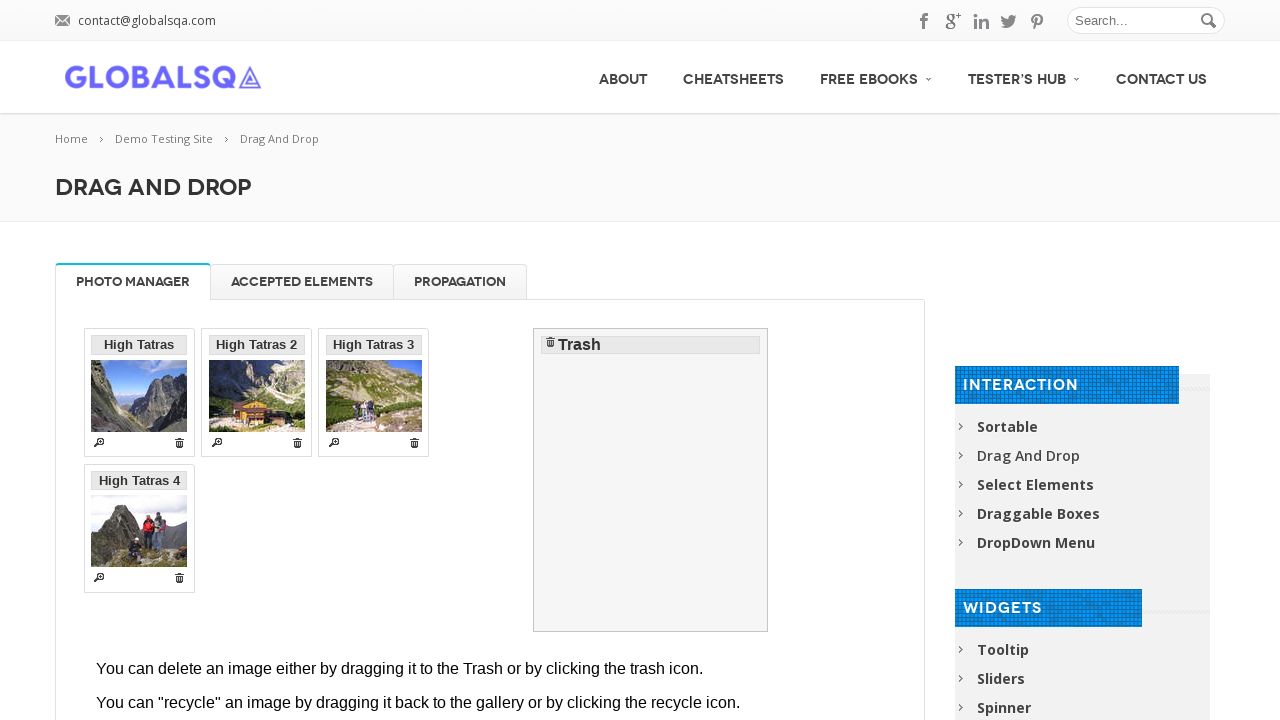

Hovered over menu item with ID menu-item-2804 at (1022, 456) on xpath=//*[@id="menu-item-2804"]/a/span[2]
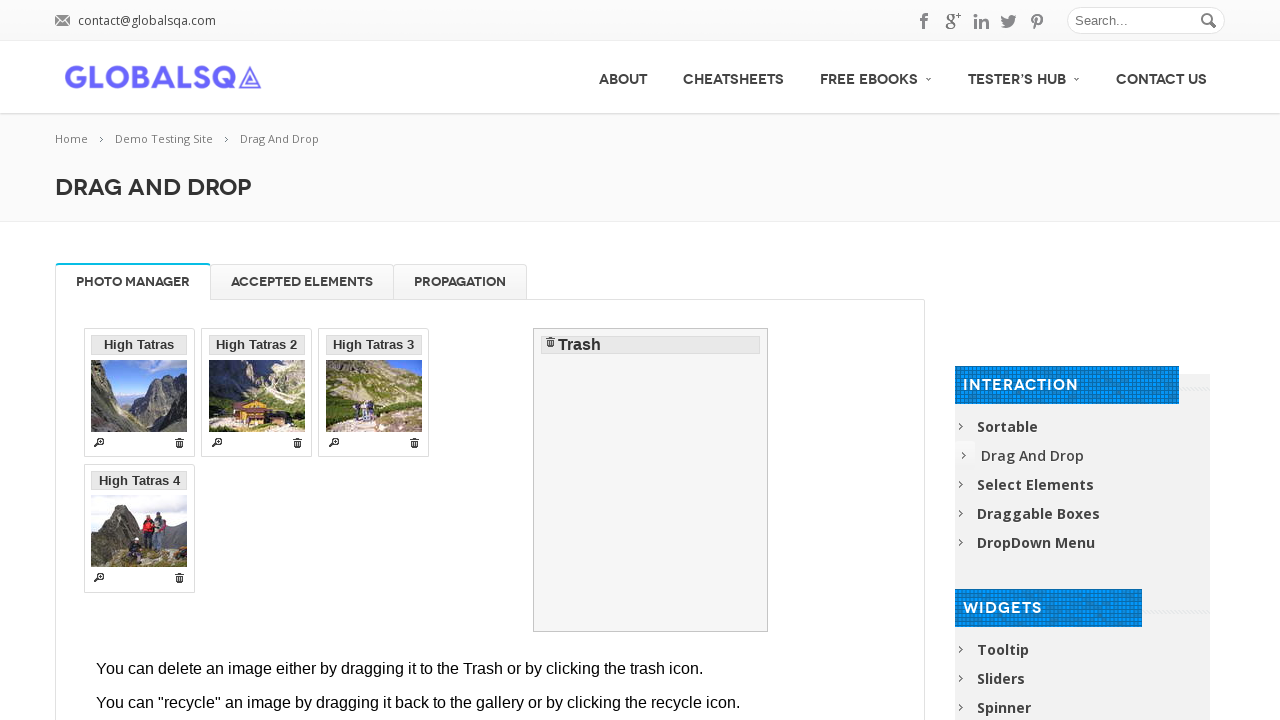

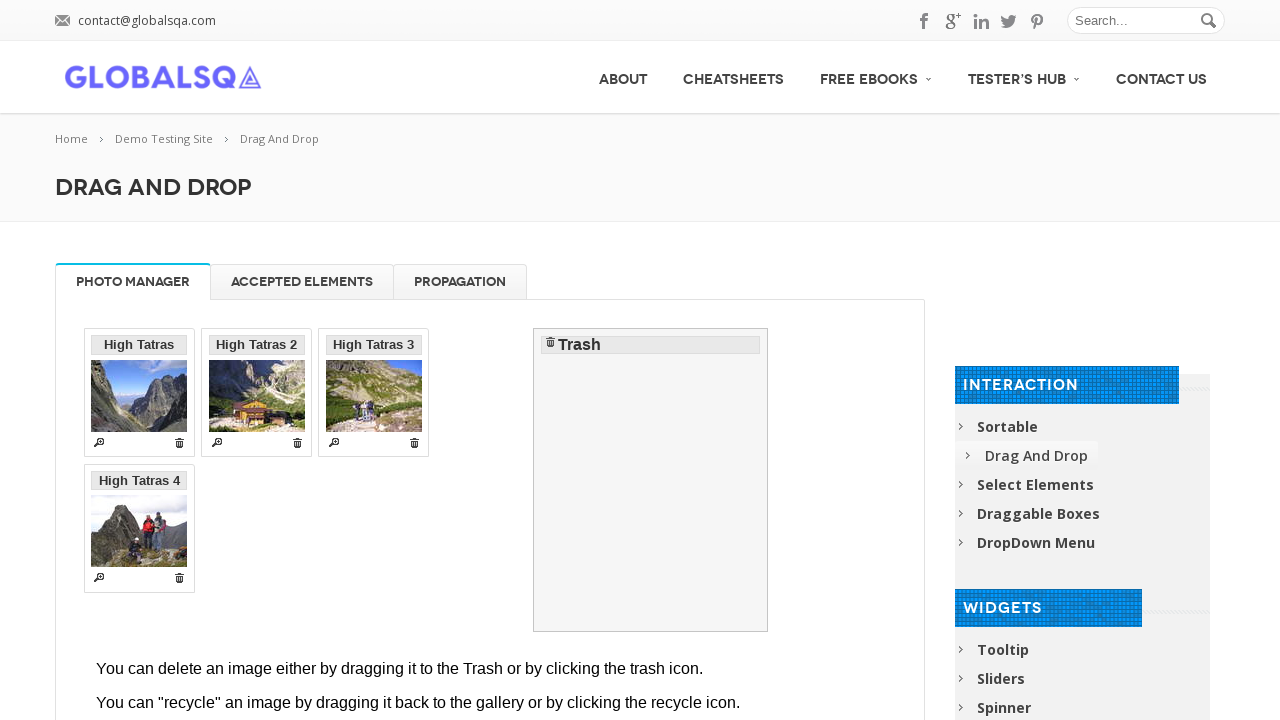